Tests hover functionality by hovering over three images and verifying that user names appear on hover

Starting URL: http://practice.cydeo.com/hovers

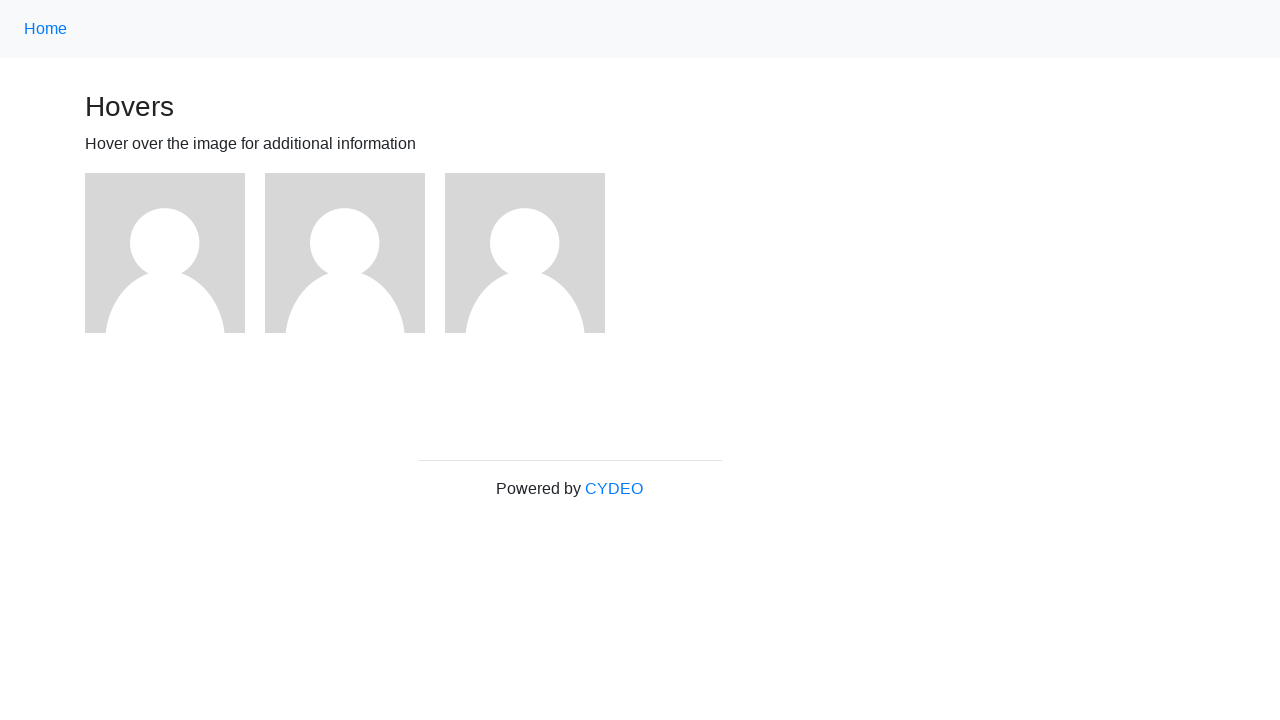

Hovered over first image at (175, 253) on .figure >> nth=0
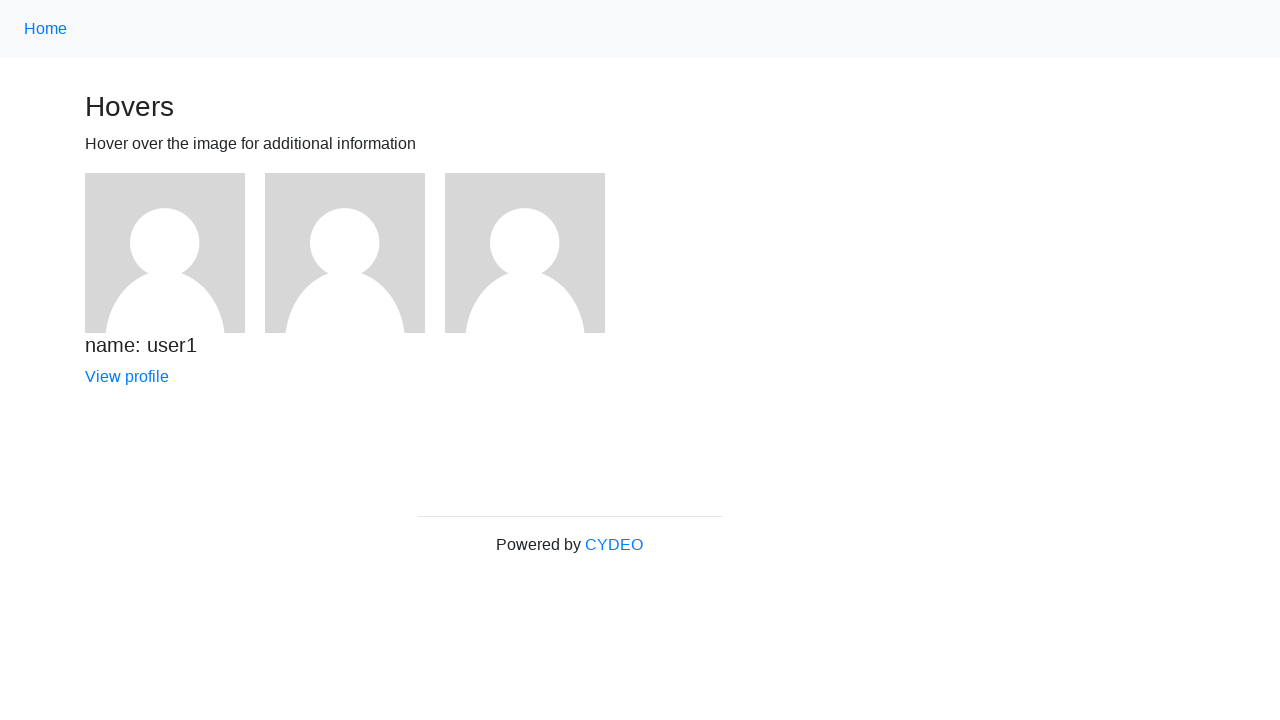

Verified 'user1' name appeared on first image hover
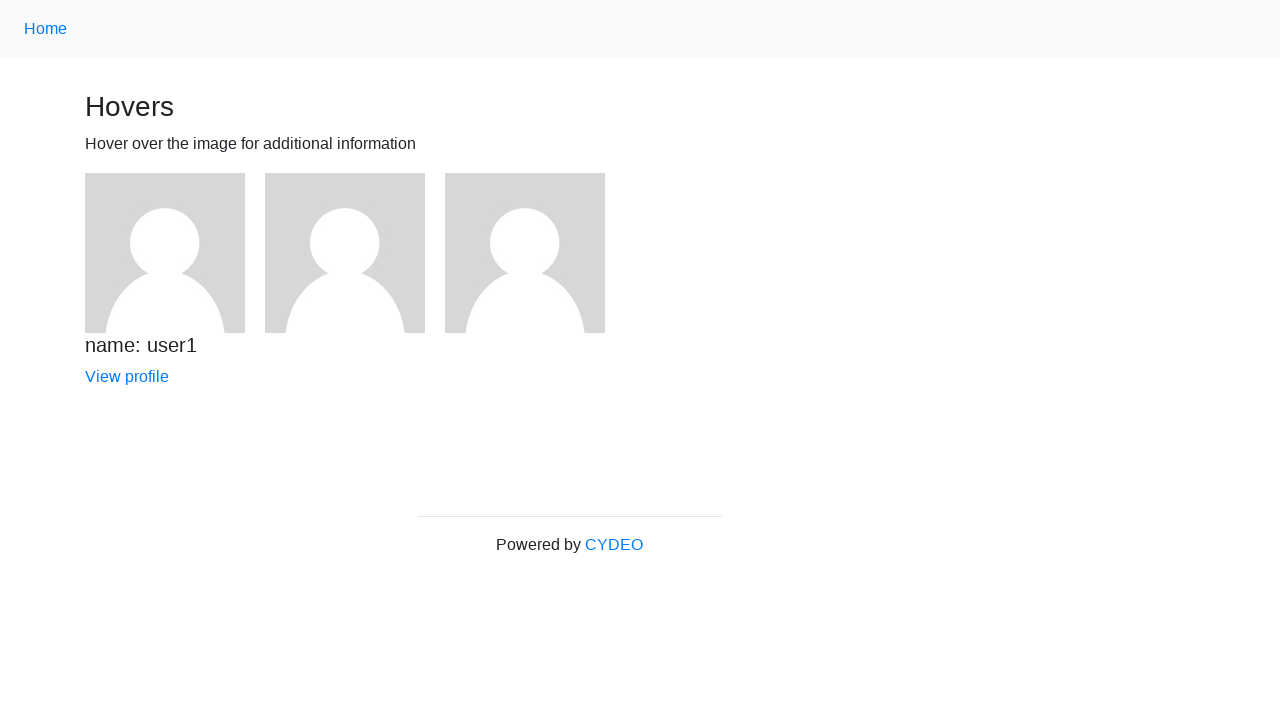

Hovered over second image at (355, 253) on .figure >> nth=1
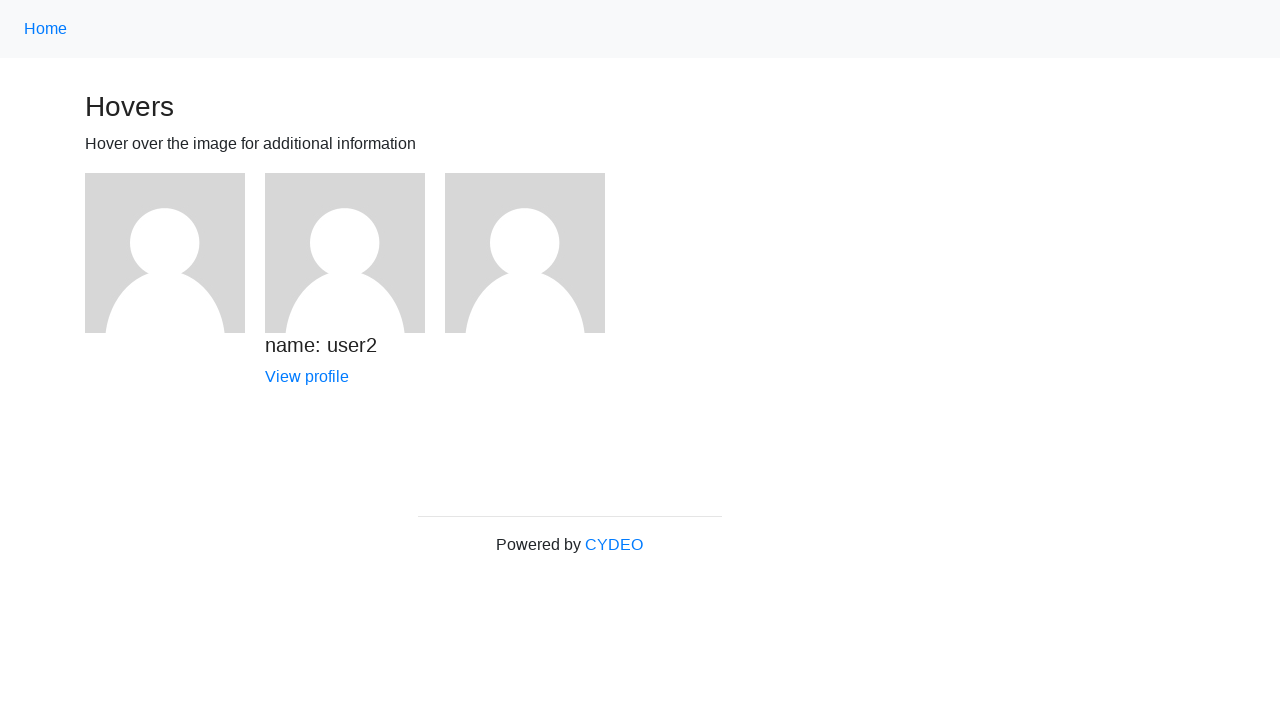

Verified 'user2' name appeared on second image hover
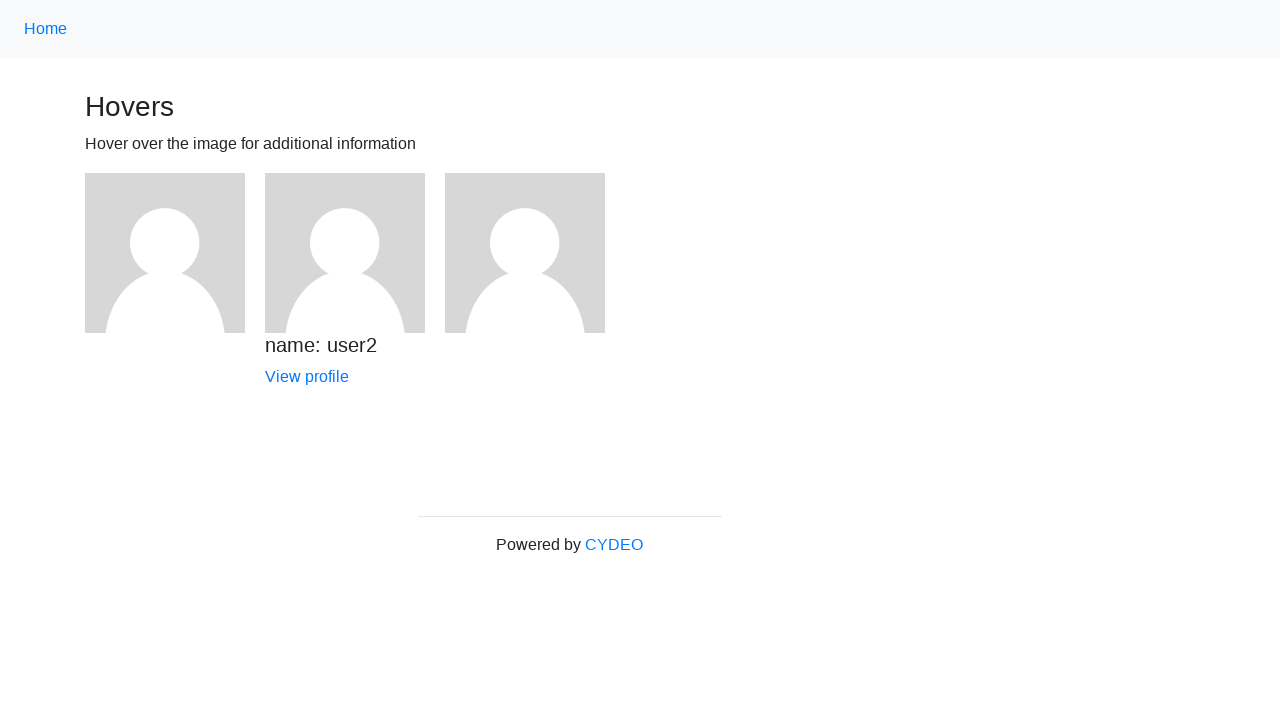

Hovered over third image at (535, 253) on .figure >> nth=2
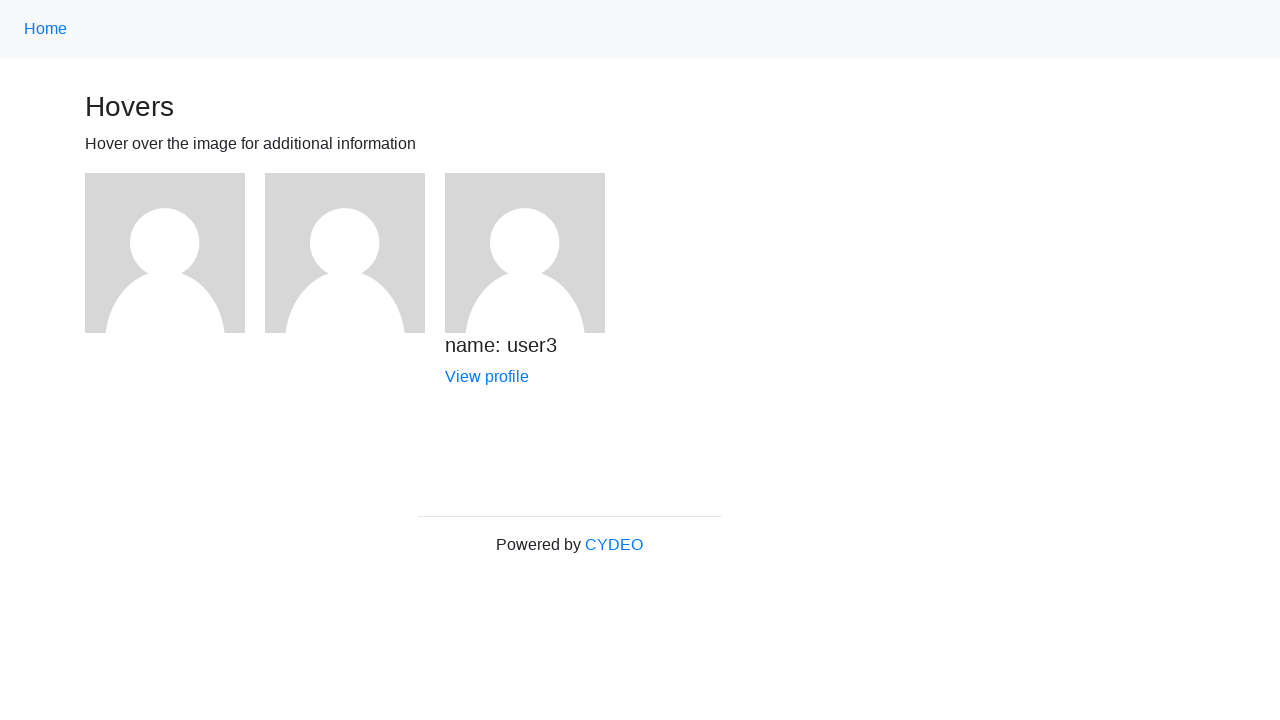

Verified 'user3' name appeared on third image hover
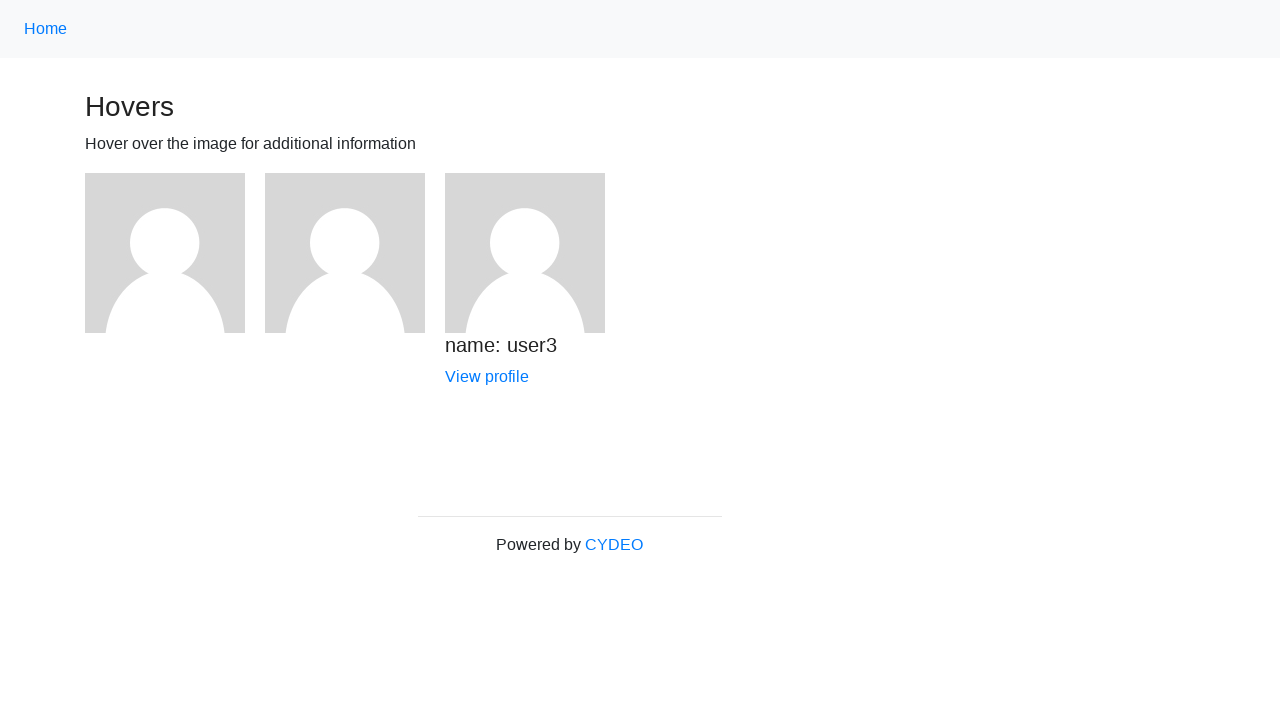

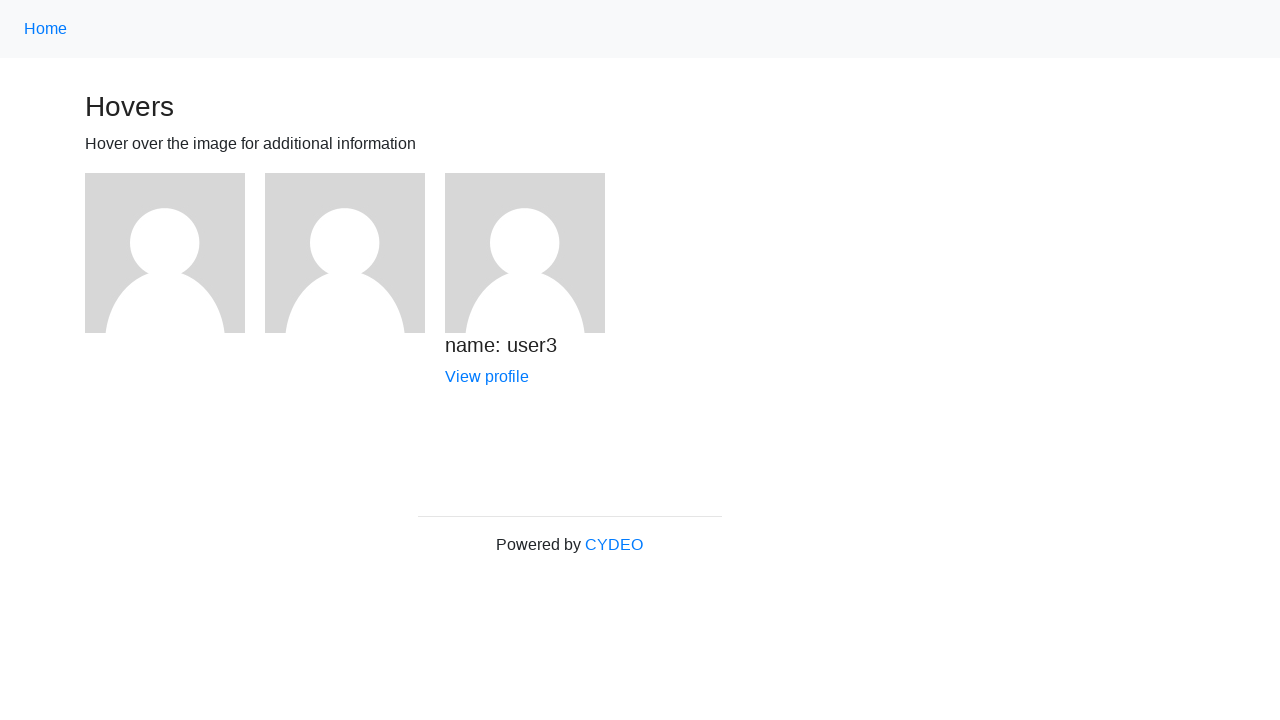